Tests a math challenge form by reading a hidden attribute value, calculating a logarithmic formula, filling in the answer, checking required checkboxes, and submitting the form.

Starting URL: http://suninjuly.github.io/get_attribute.html

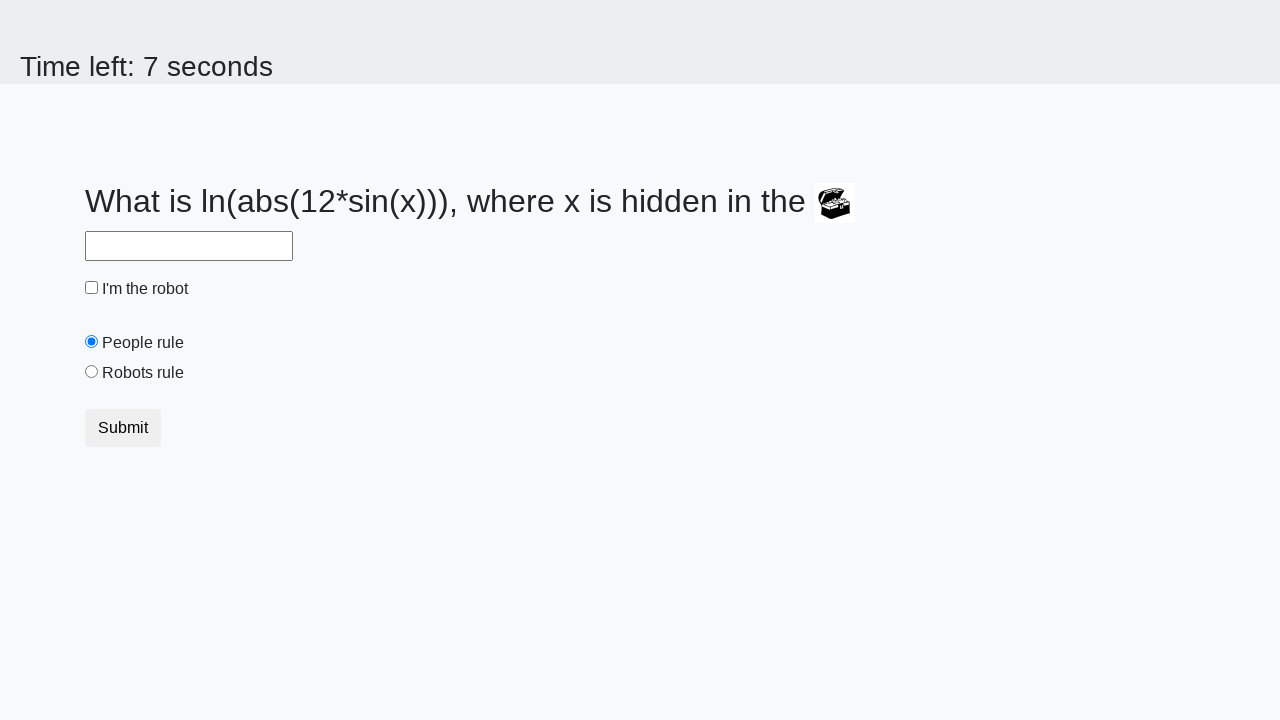

Retrieved 'valuex' attribute from treasure element
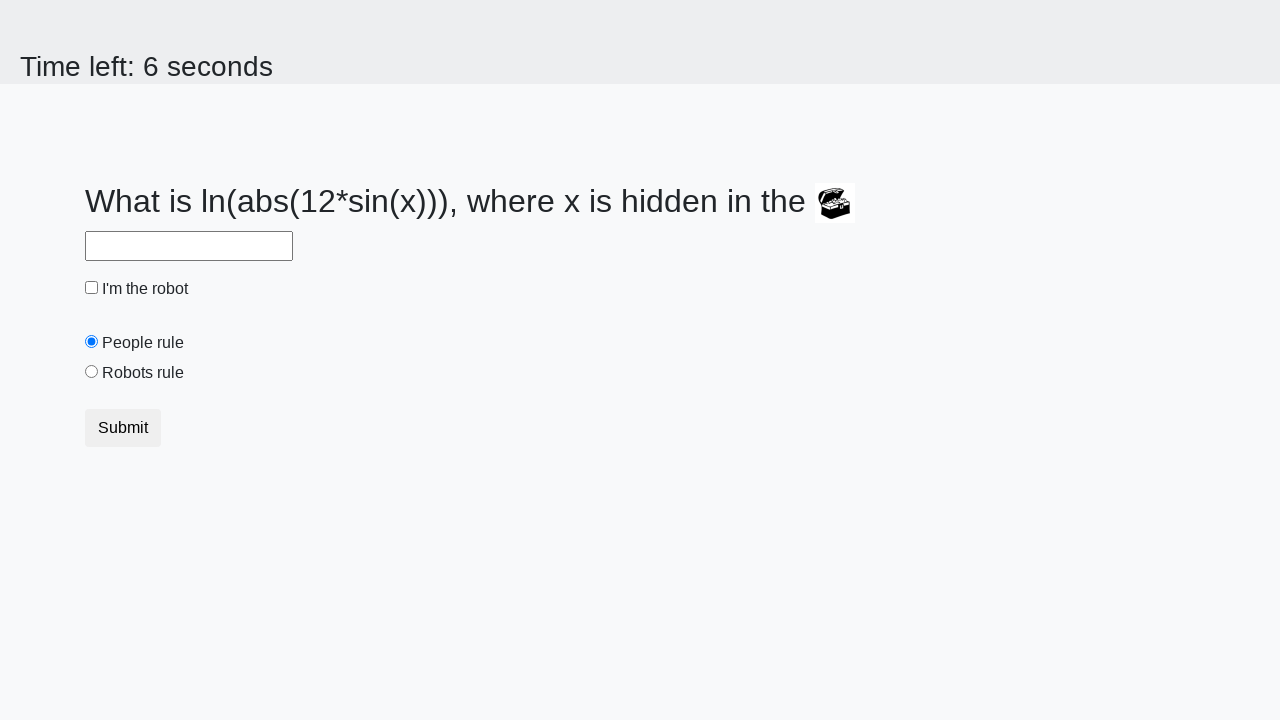

Calculated logarithmic formula result: log(abs(12*sin(758))) = 2.22132287143797
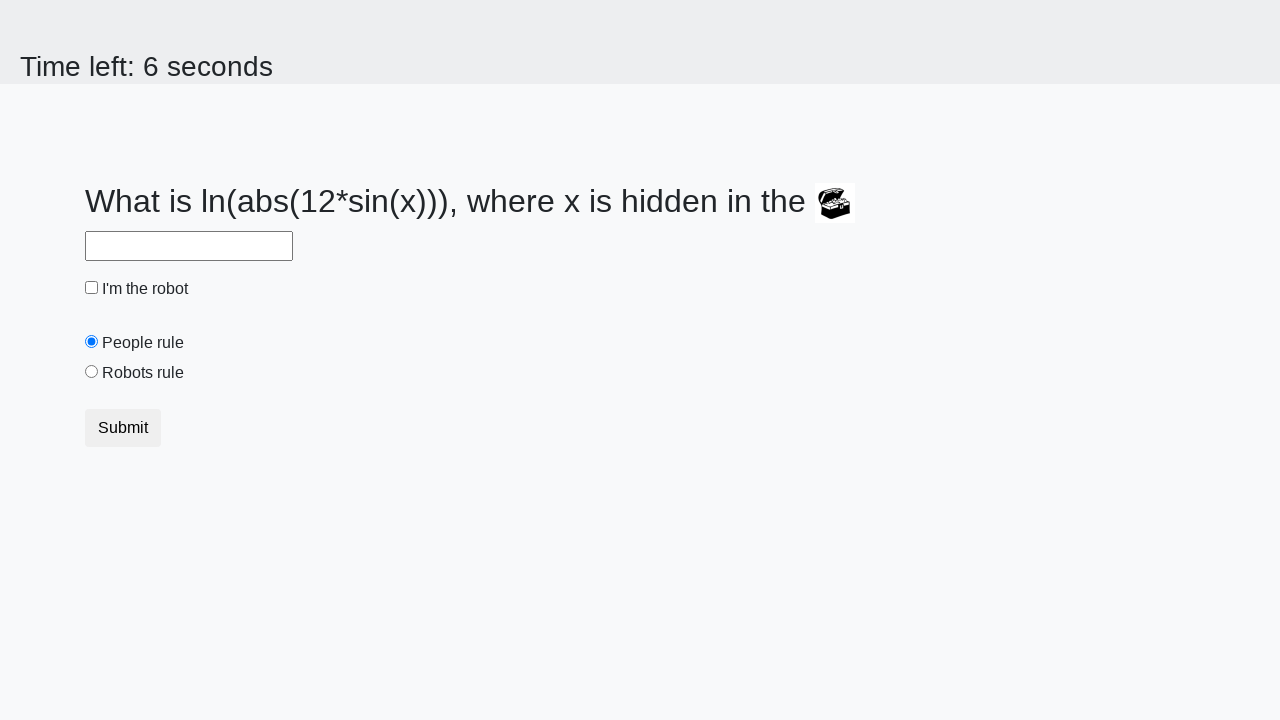

Filled answer field with calculated value: 2.22132287143797 on #answer
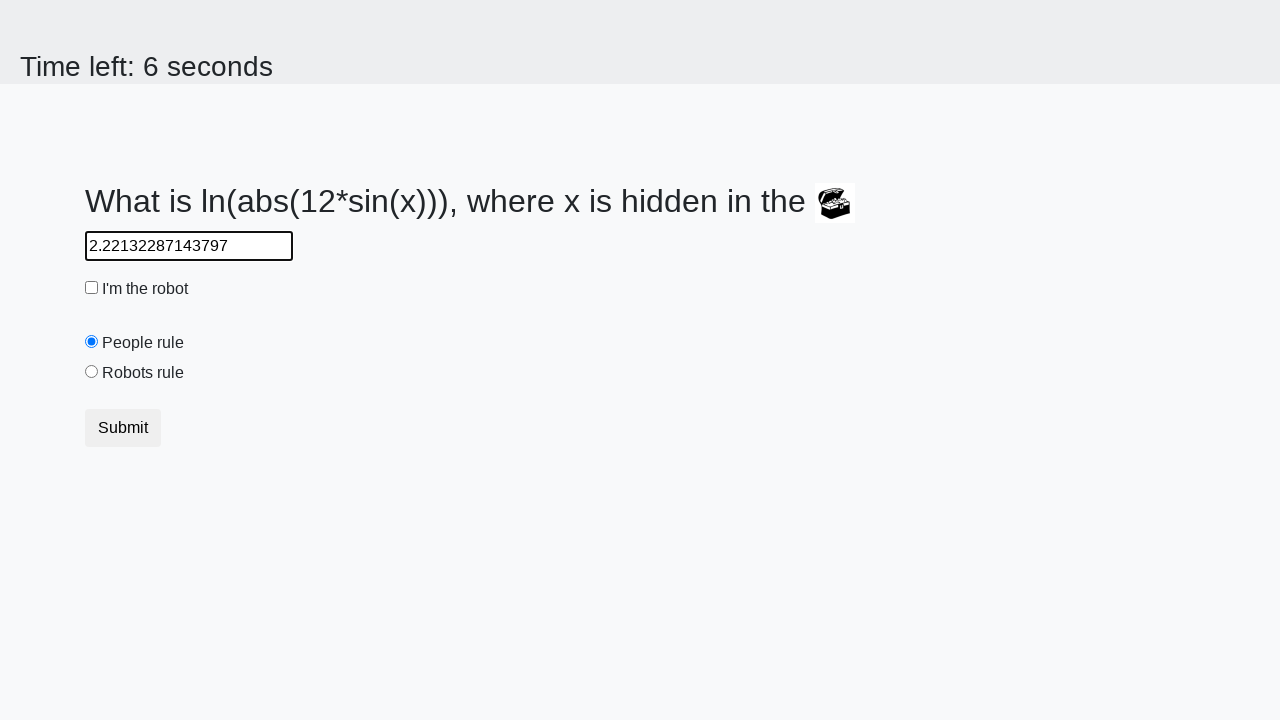

Checked the robot checkbox at (92, 288) on #robotCheckbox
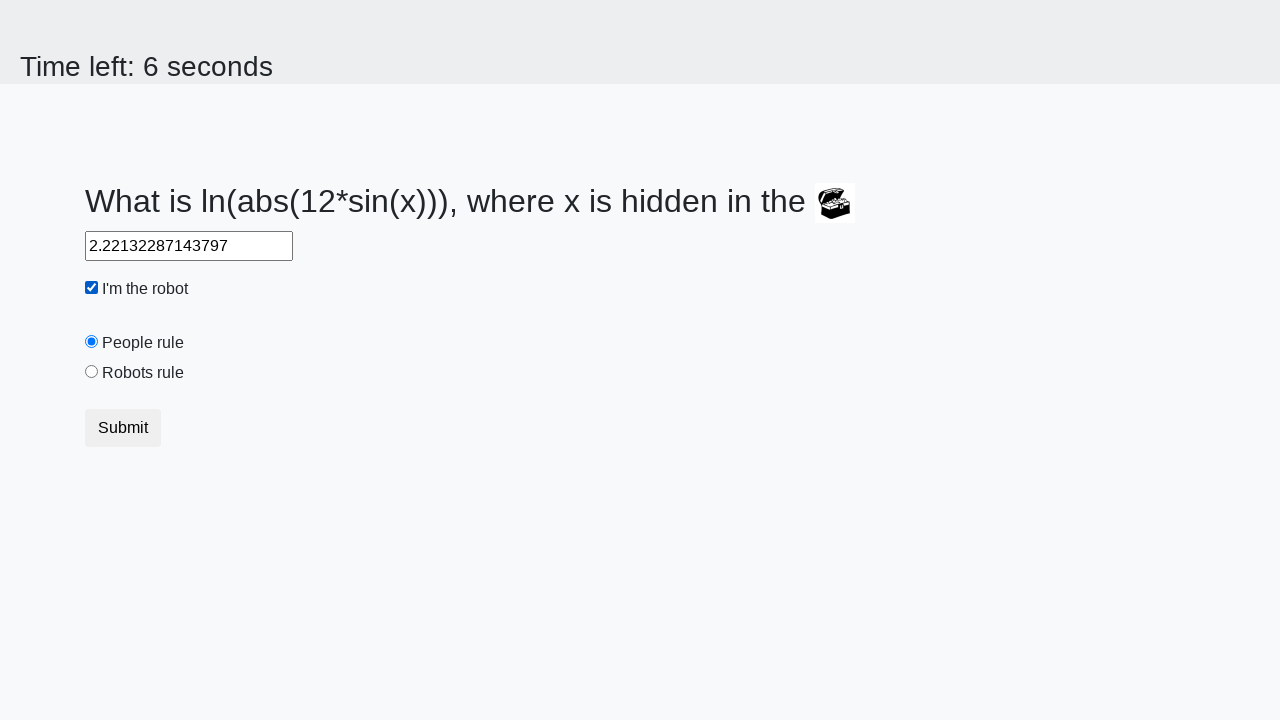

Checked the robots rule checkbox at (92, 372) on #robotsRule
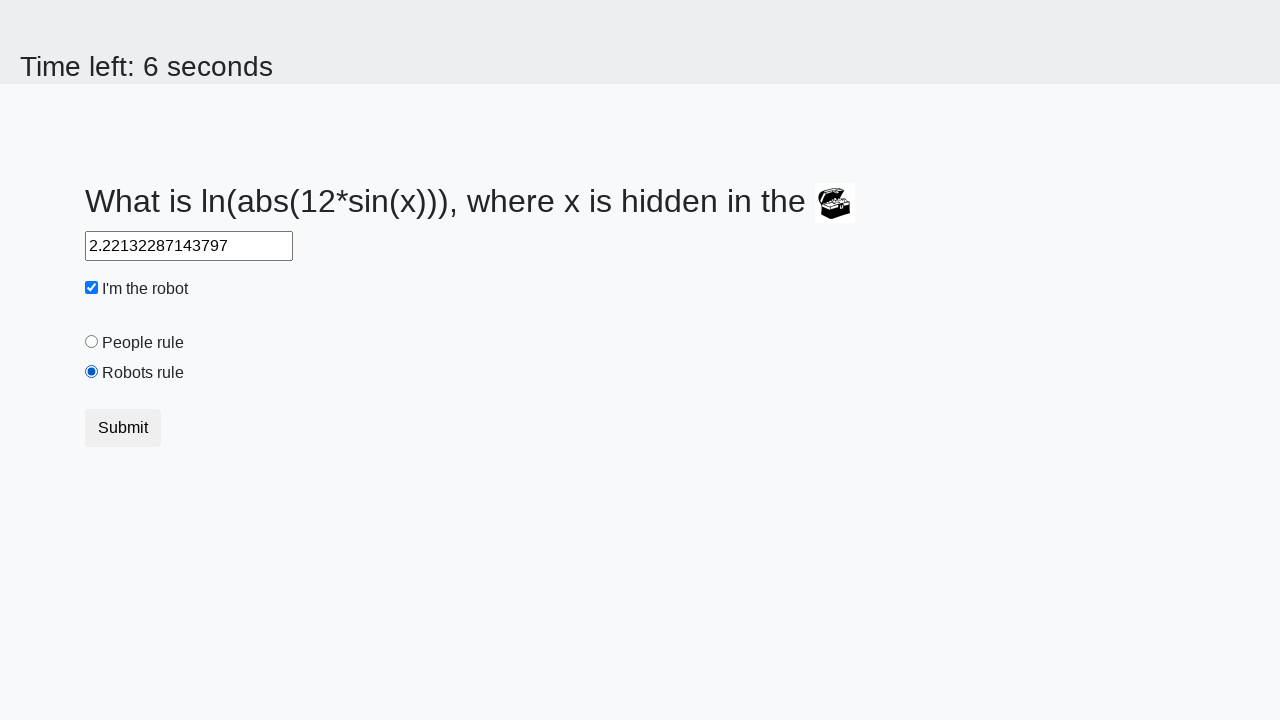

Submitted the form at (123, 428) on button.btn
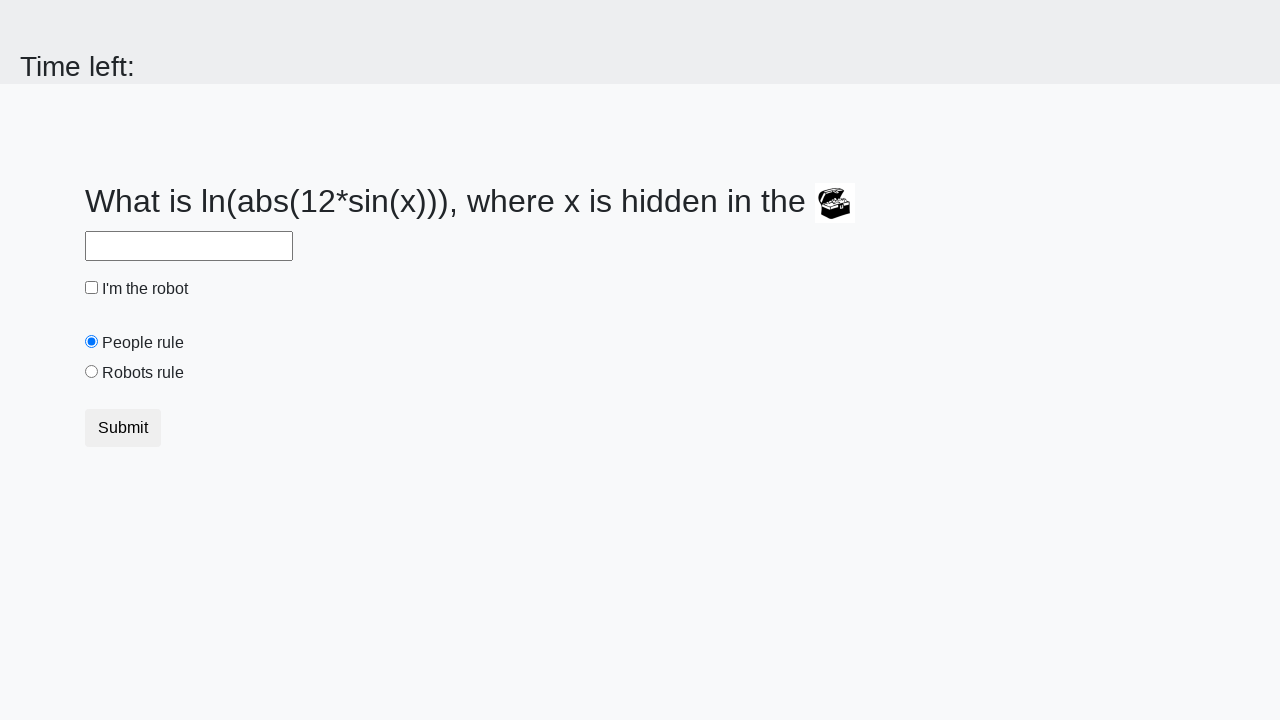

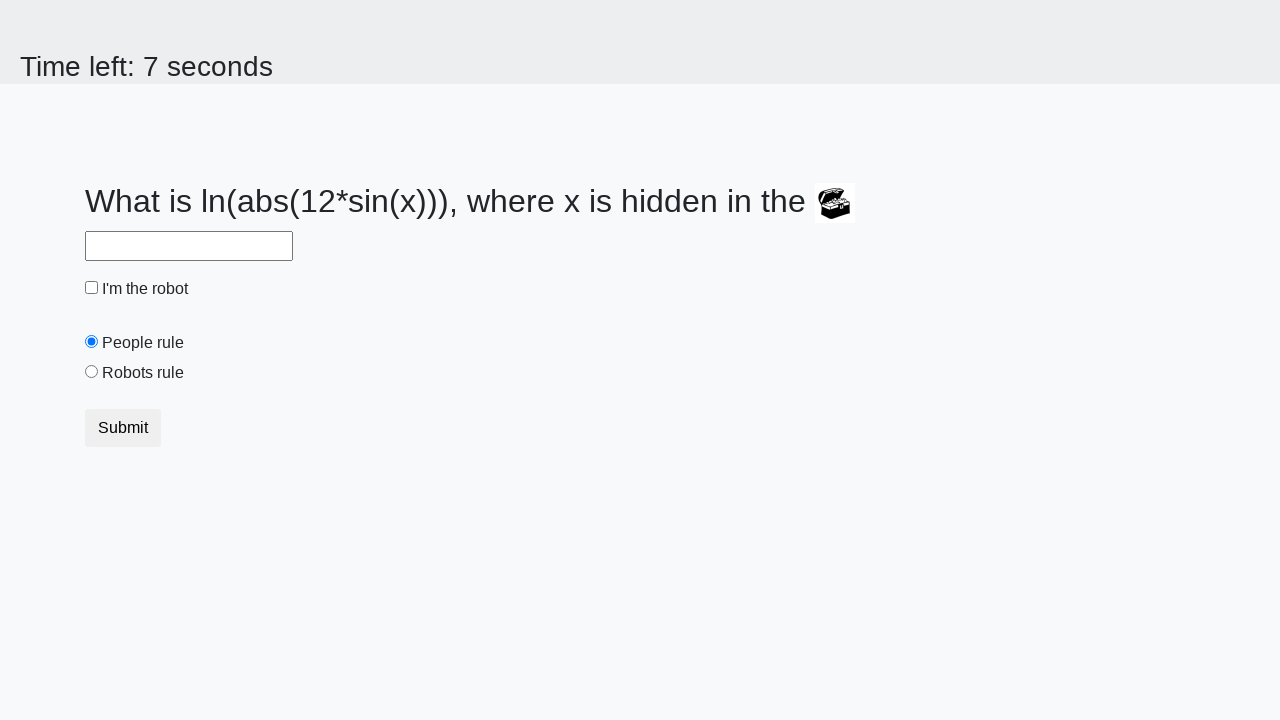